Navigates to the Redirect Link page

Starting URL: https://the-internet.herokuapp.com/

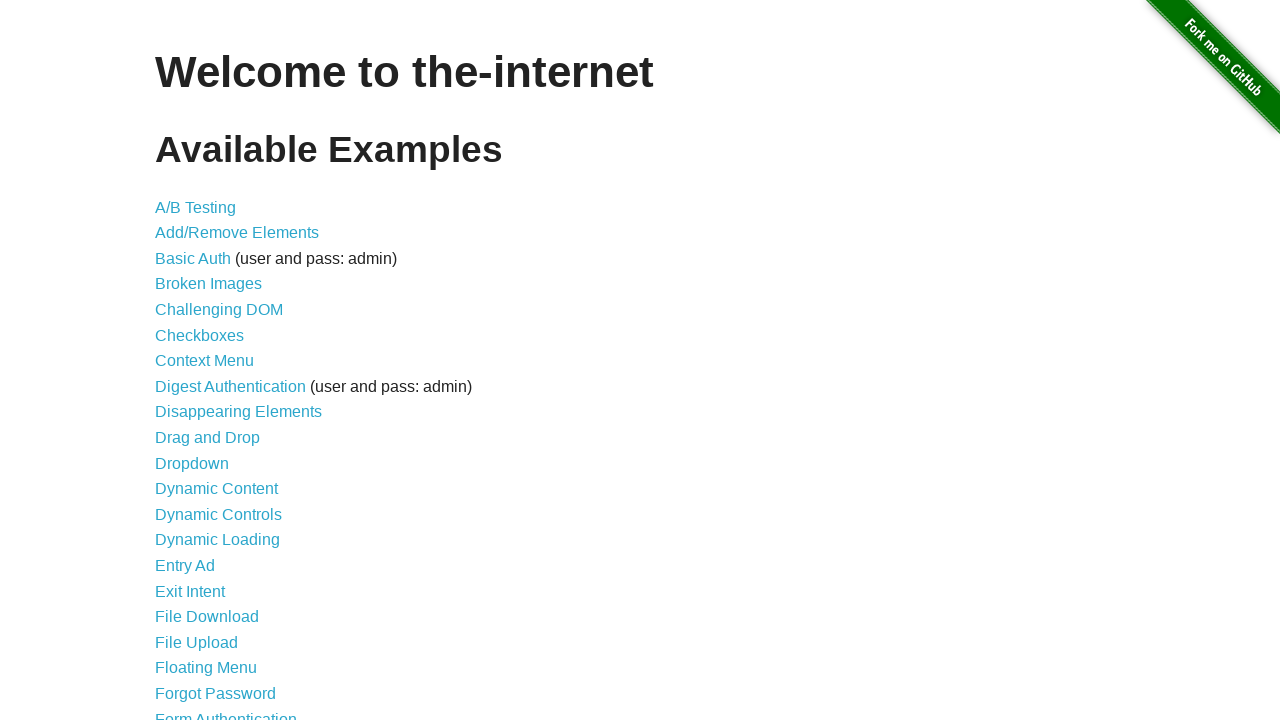

Clicked on Redirect Link at (202, 446) on a[href='/redirector']
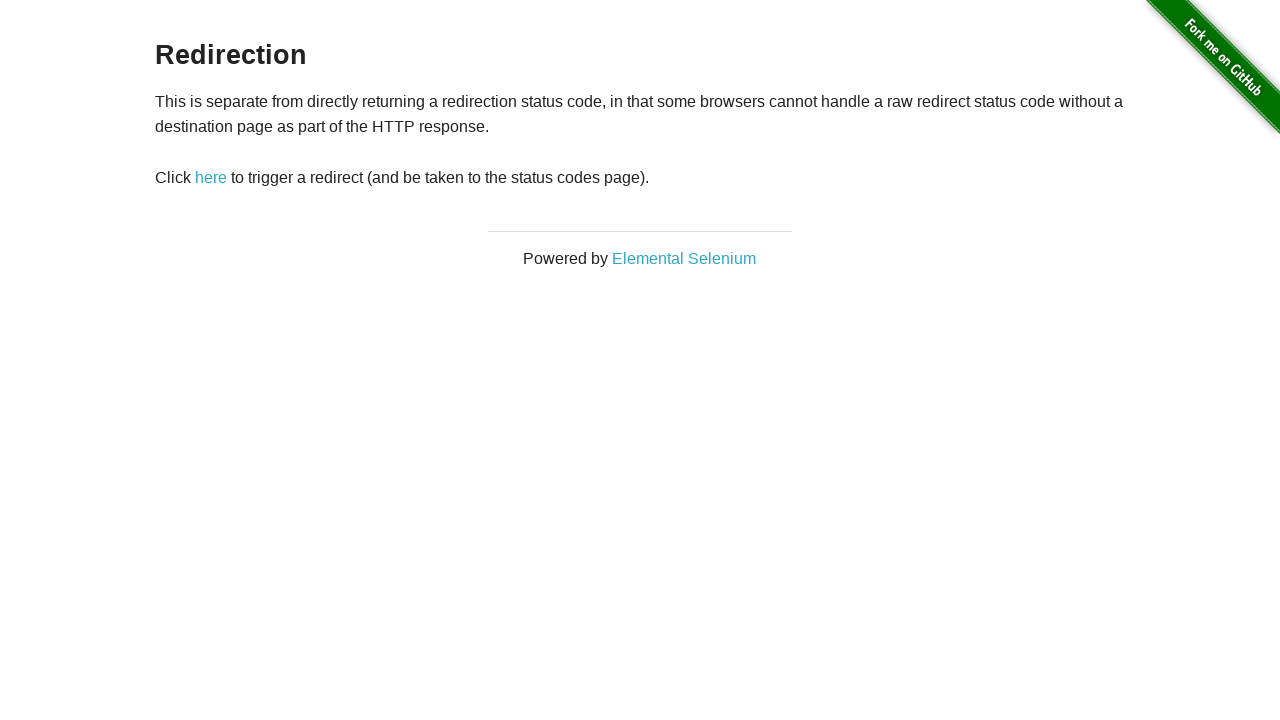

Redirect Link page loaded successfully
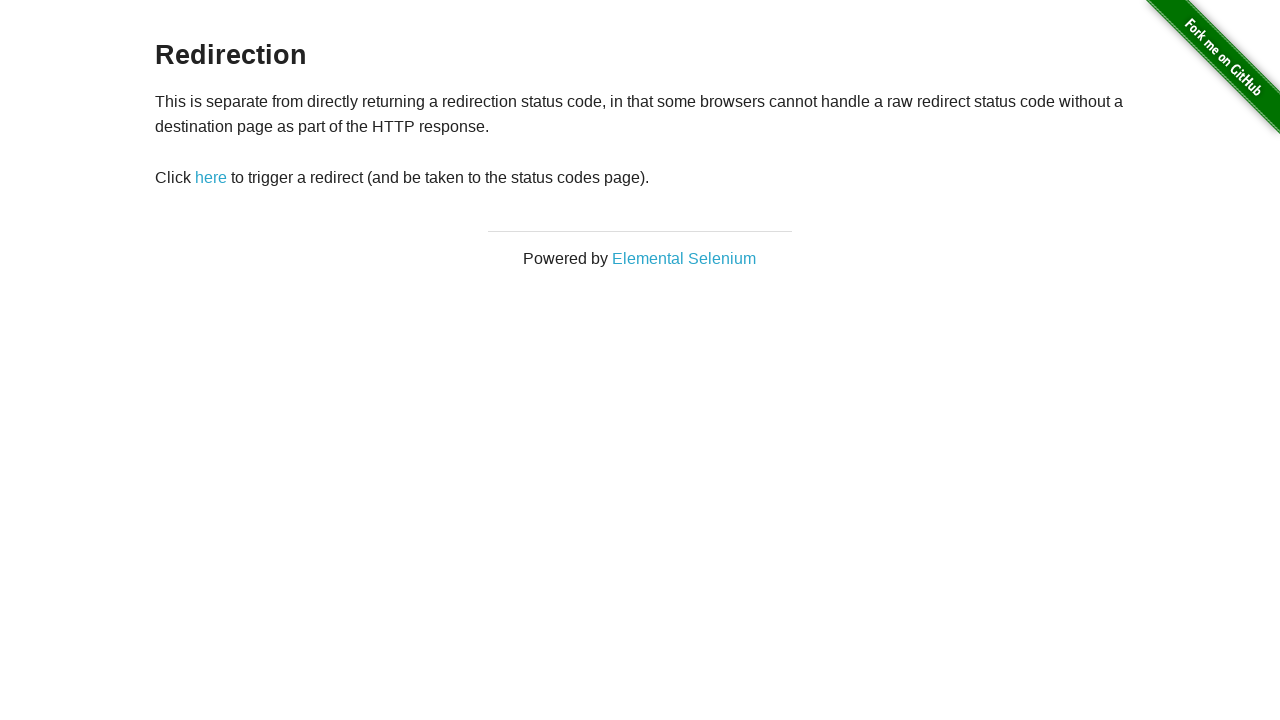

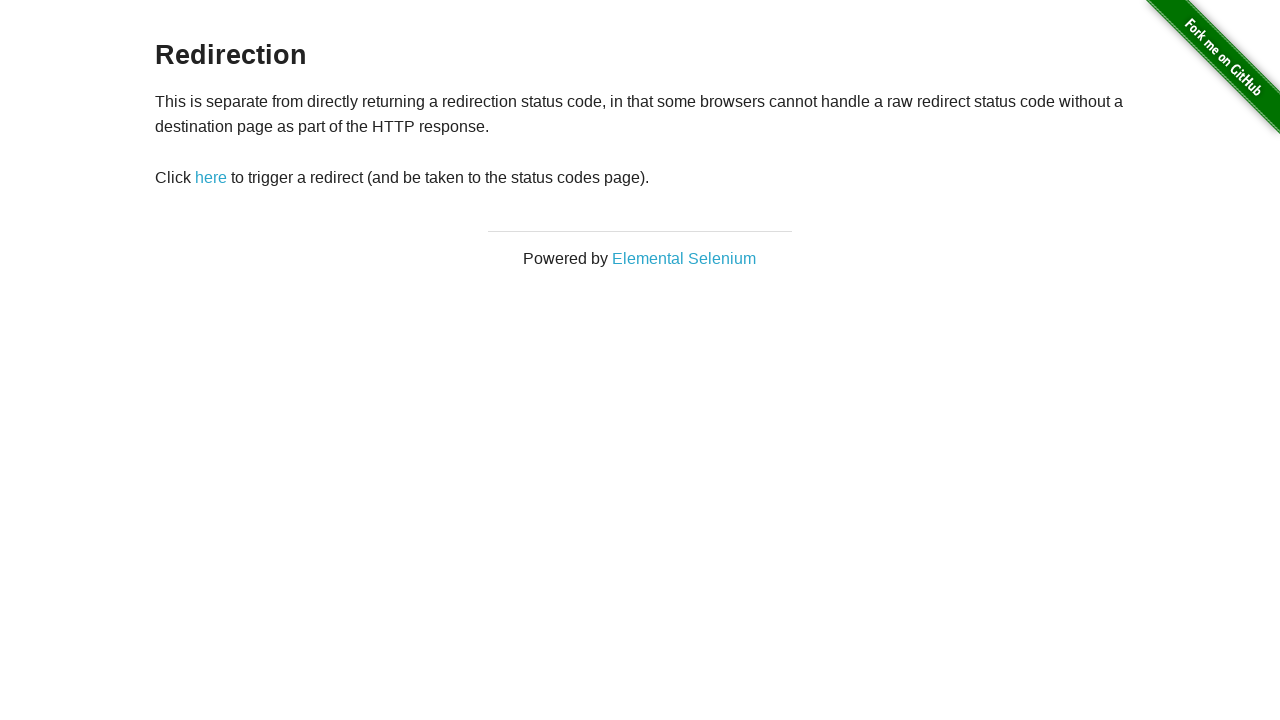